Tests dynamic dropdown selection for origin and destination airports by clicking the input and selecting from dynamic options

Starting URL: https://rahulshettyacademy.com/dropdownsPractise/

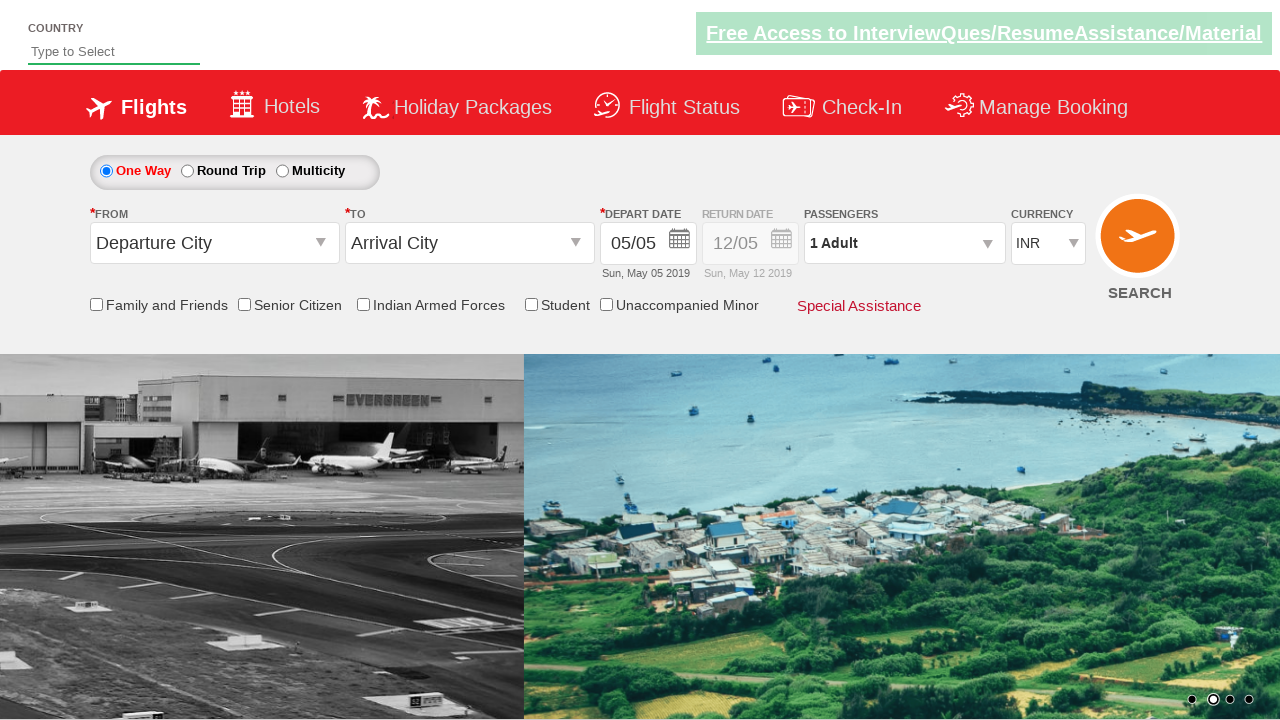

Clicked origin station input field at (214, 243) on input[id*='originStation1_CTXT']
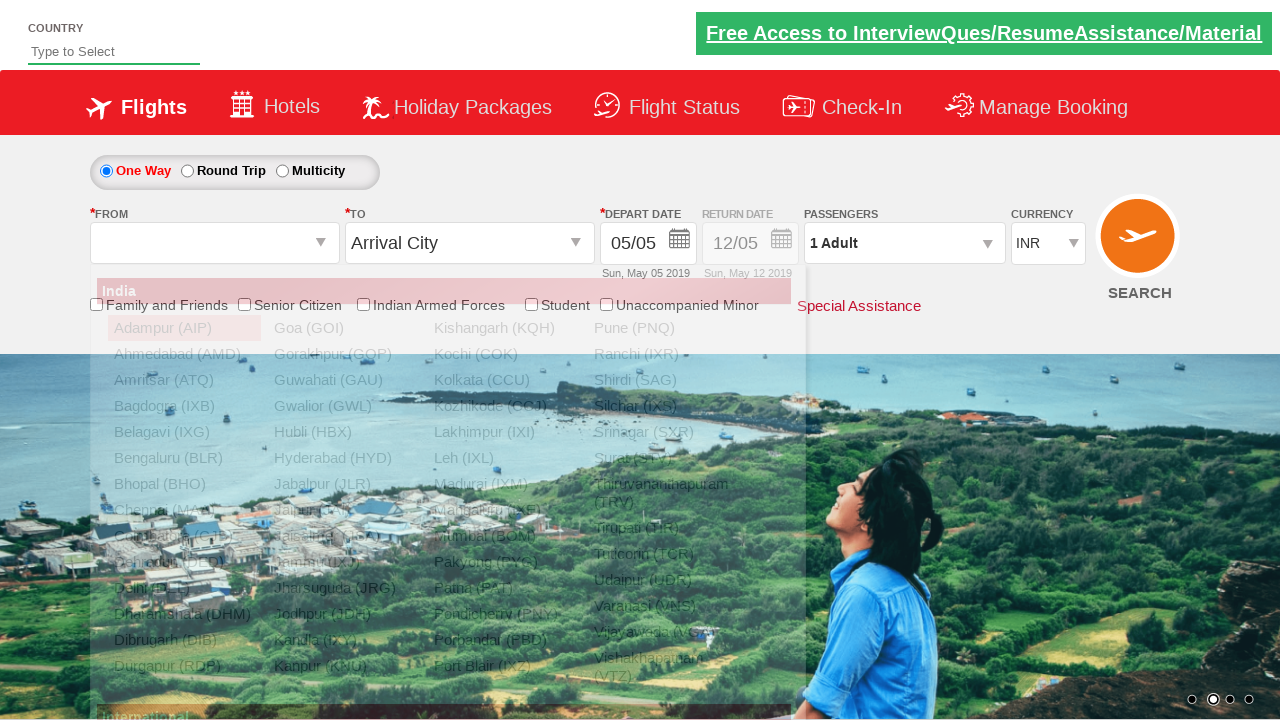

Selected origin airport 'AIP' from dynamic dropdown at (184, 328) on xpath=//div[contains(@id,'originStation1_CTNR')]/descendant::a[@value='AIP']
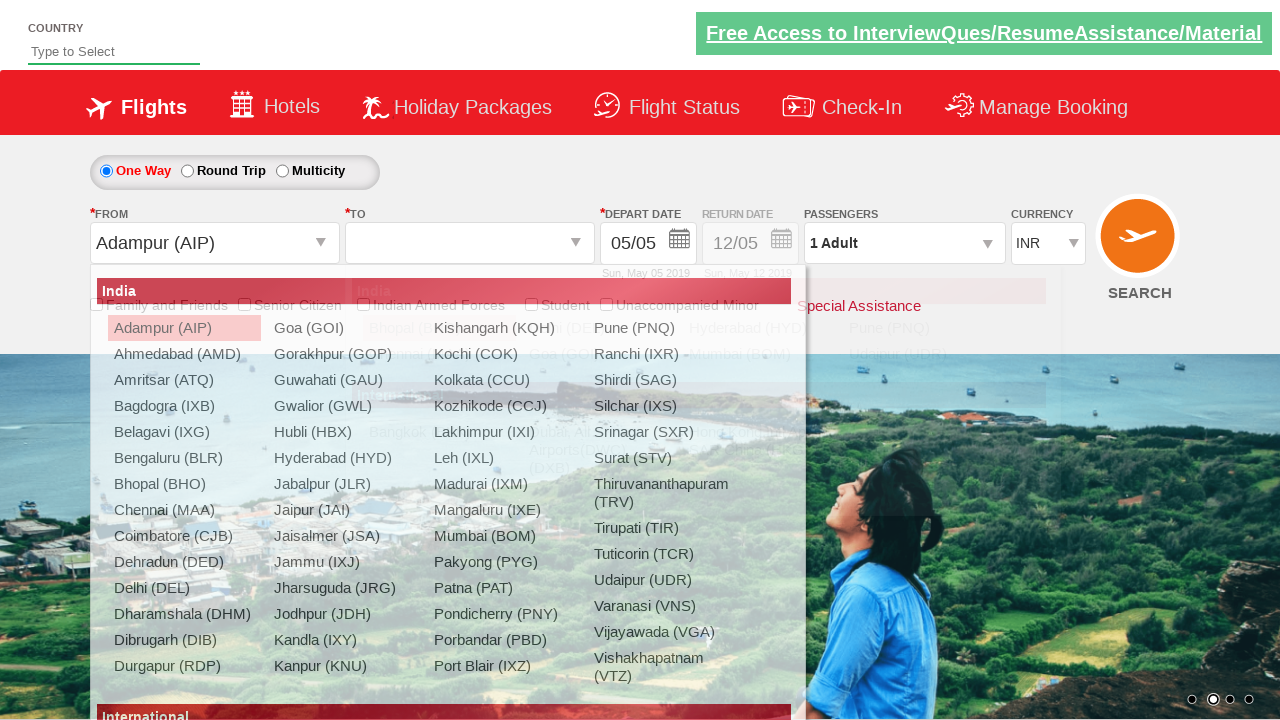

Selected destination airport 'BHO' from dynamic dropdown at (439, 328) on xpath=//div[contains(@id,'destinationStation1_CTNR')]/descendant::a[@value='BHO'
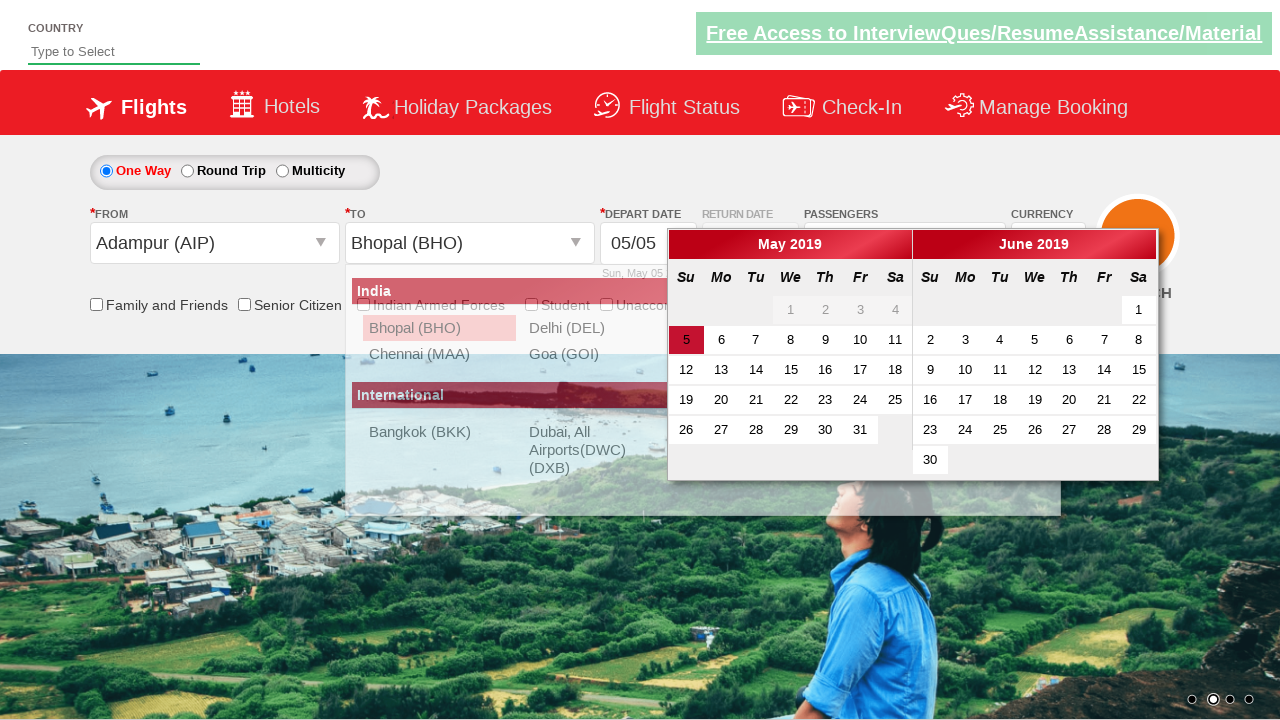

Verified origin airport 'AIP' is selected
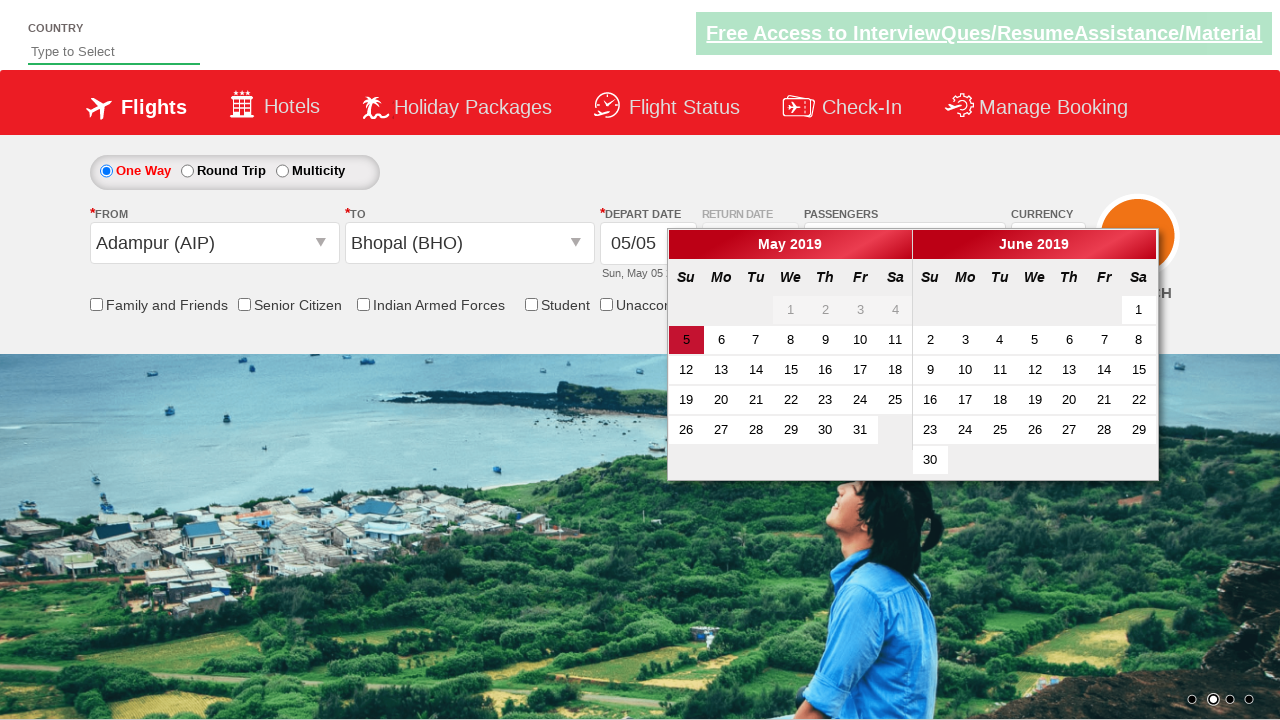

Verified destination airport 'BHO' is selected
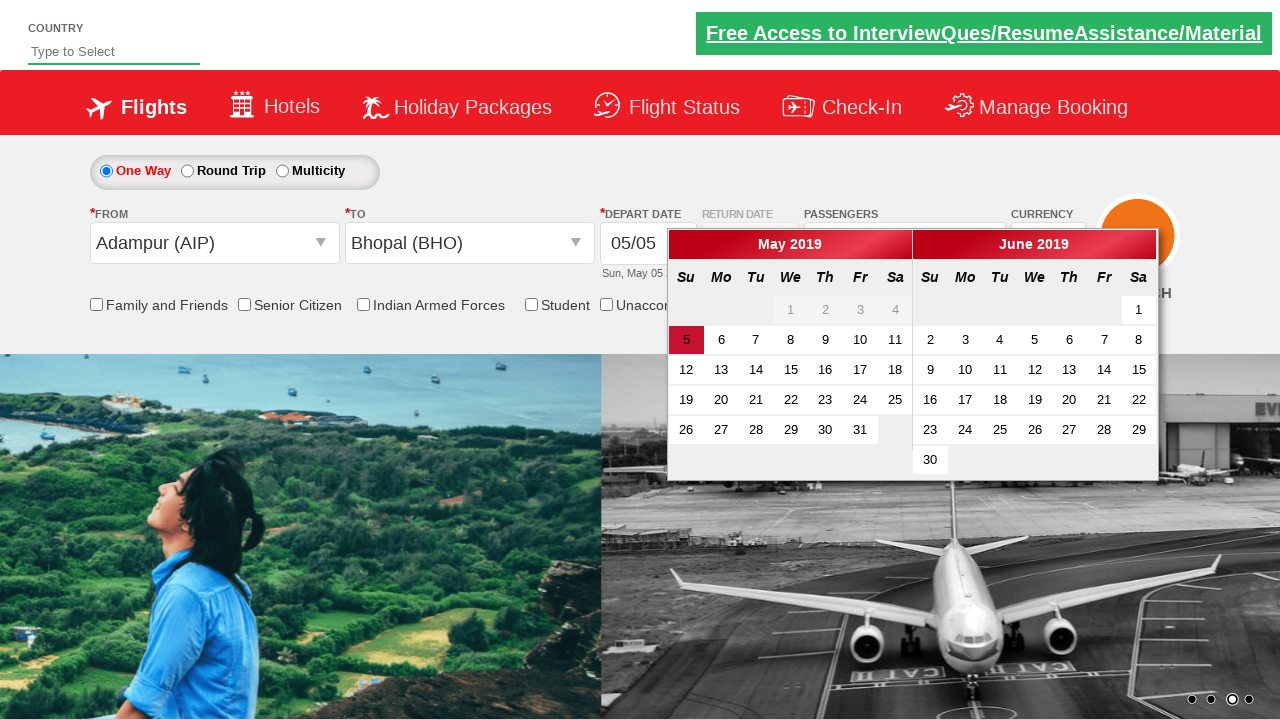

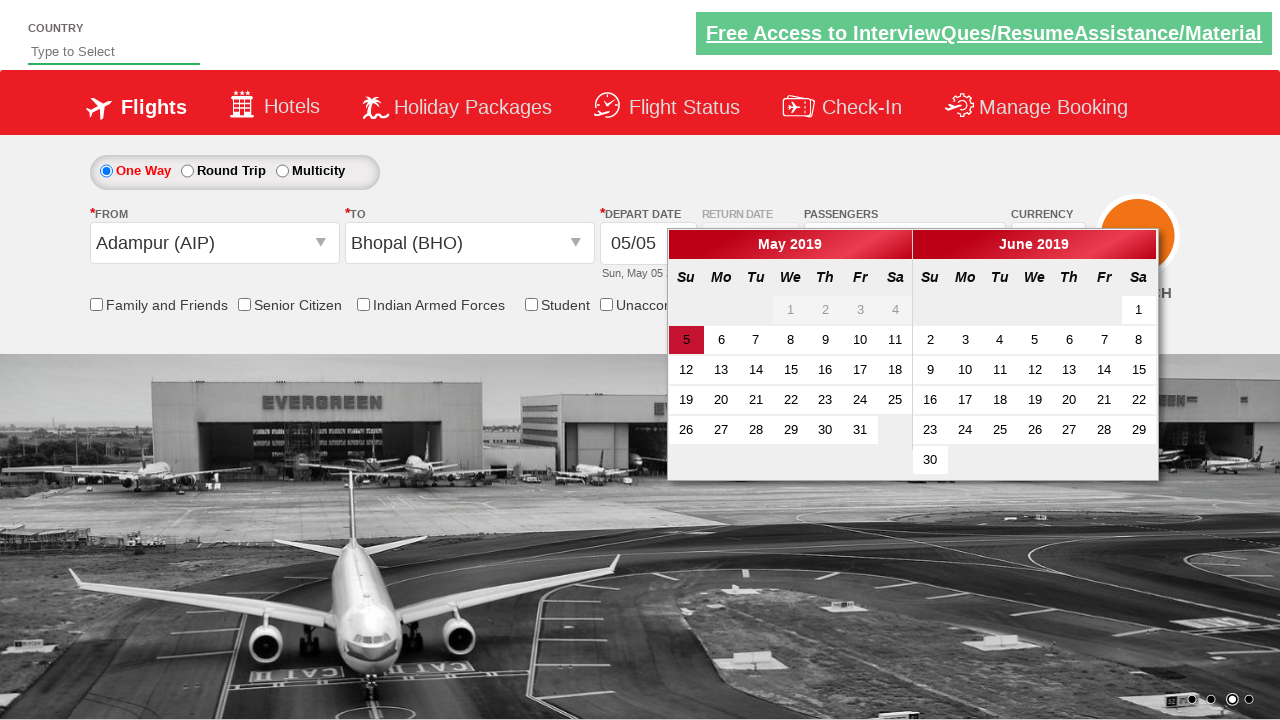